Tests window resizing functionality by maximizing the window and then setting it to a specific dimension

Starting URL: https://www.youtube.com/

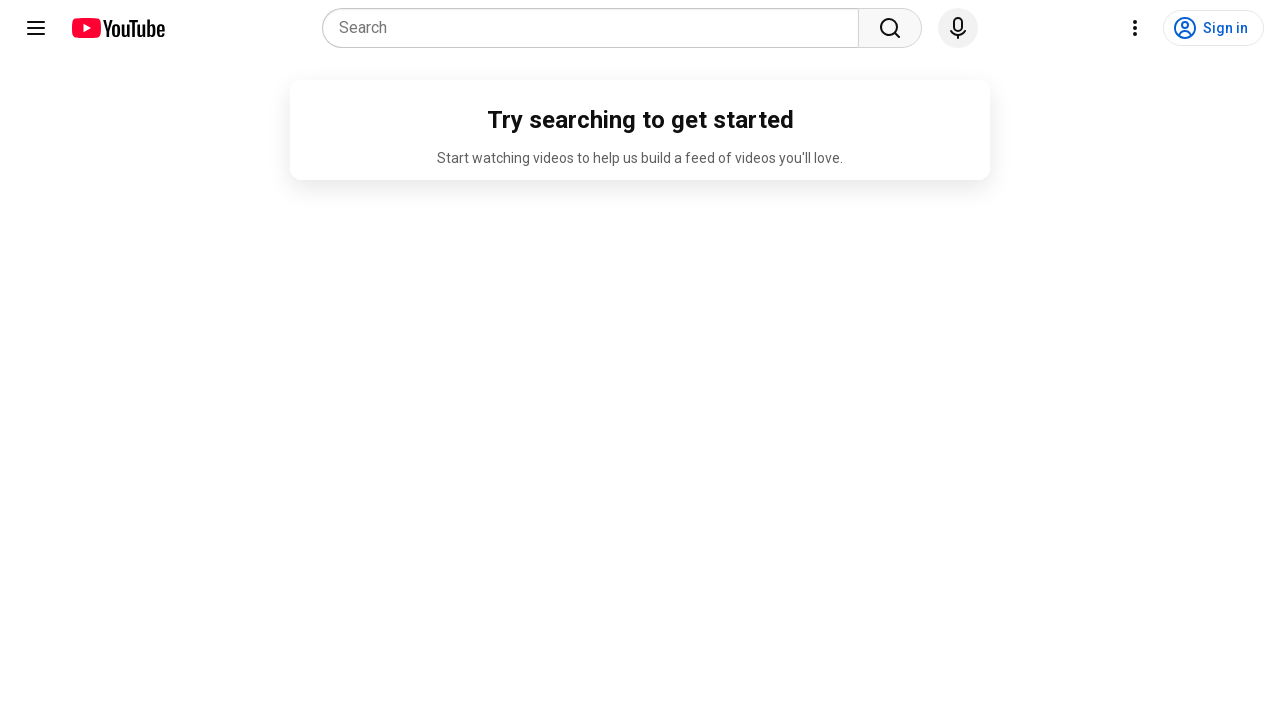

Maximized window to 1920x1080 viewport
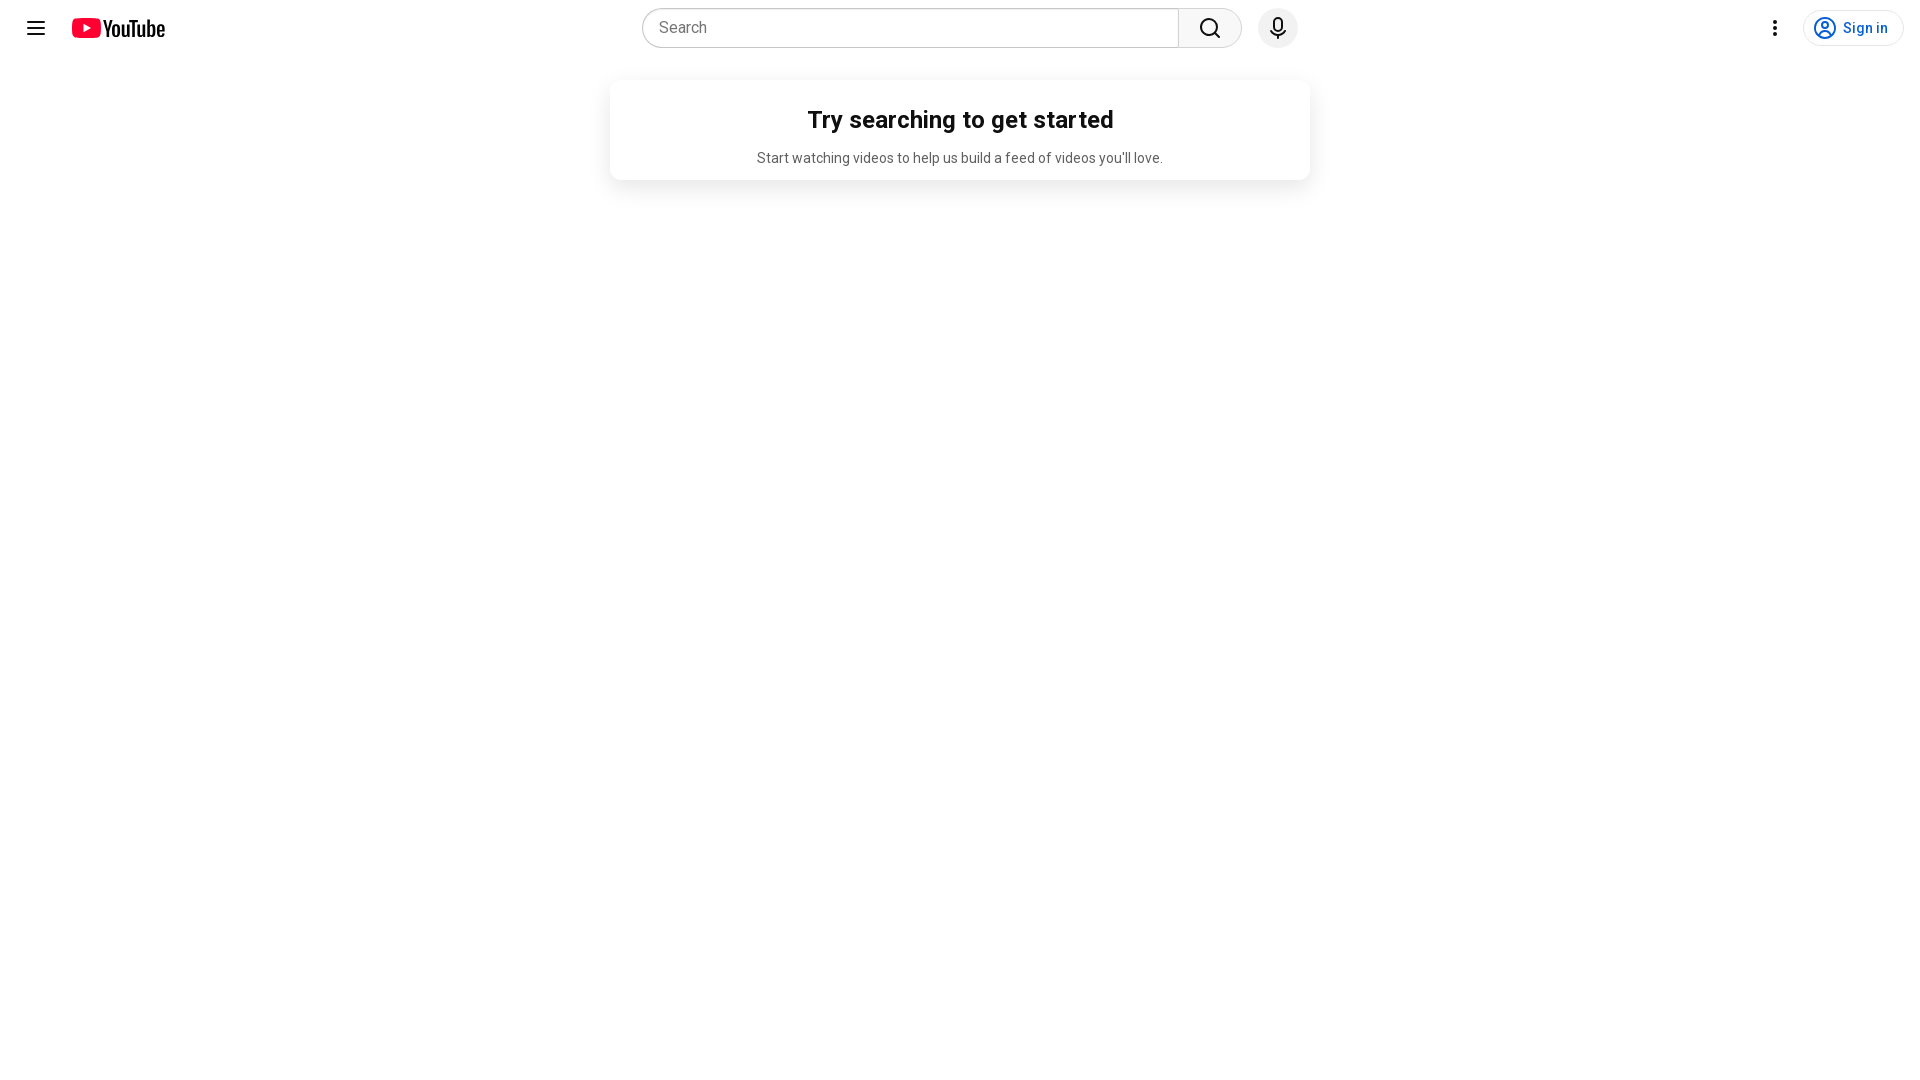

Retrieved current viewport size: 1920x1080
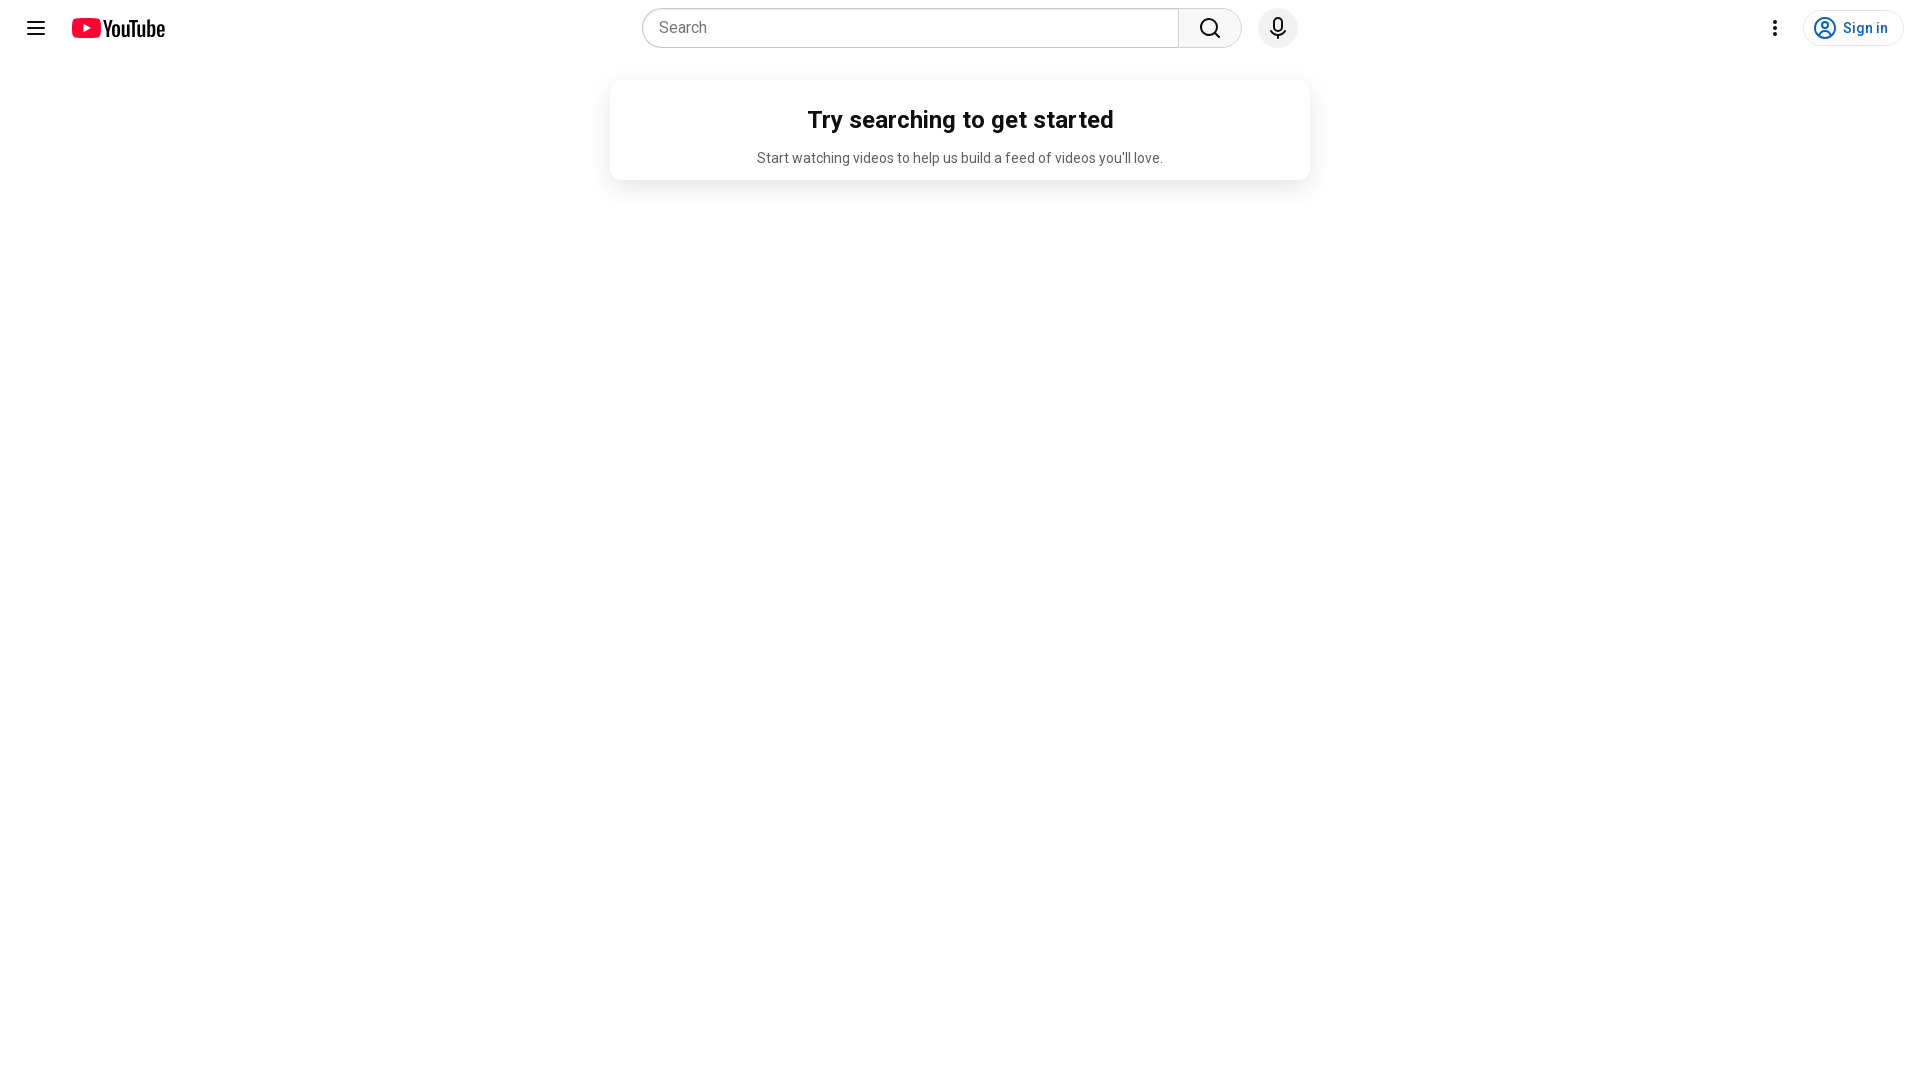

Resized window to specific dimensions: 500x700
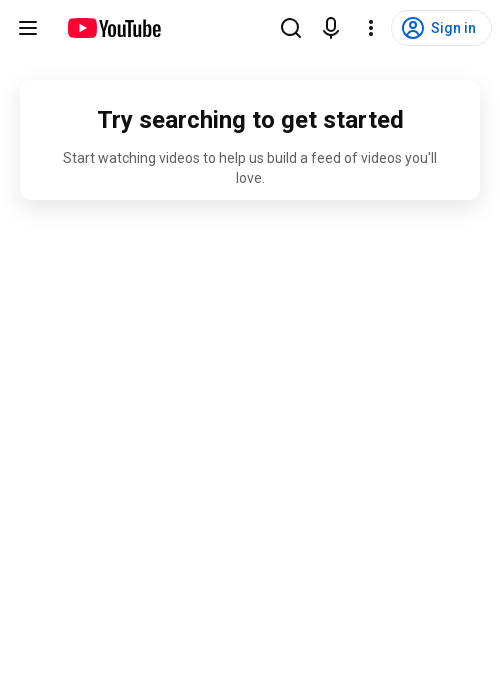

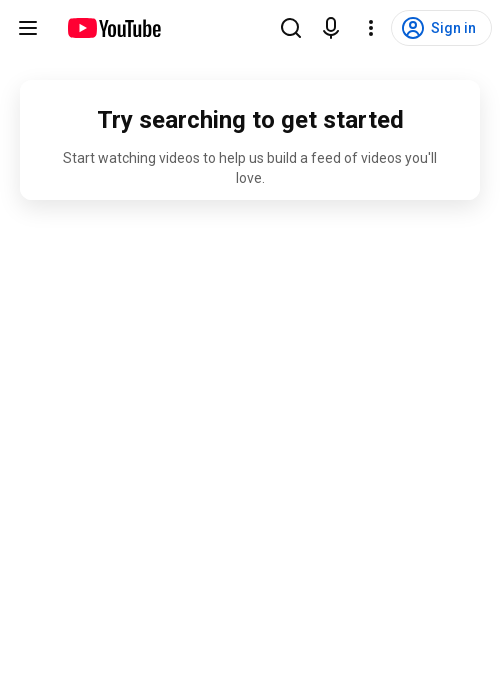